Tests resizable functionality by dragging the resize handle to expand an element on the jQuery UI resizable demo

Starting URL: http://jqueryui.com/resizable/

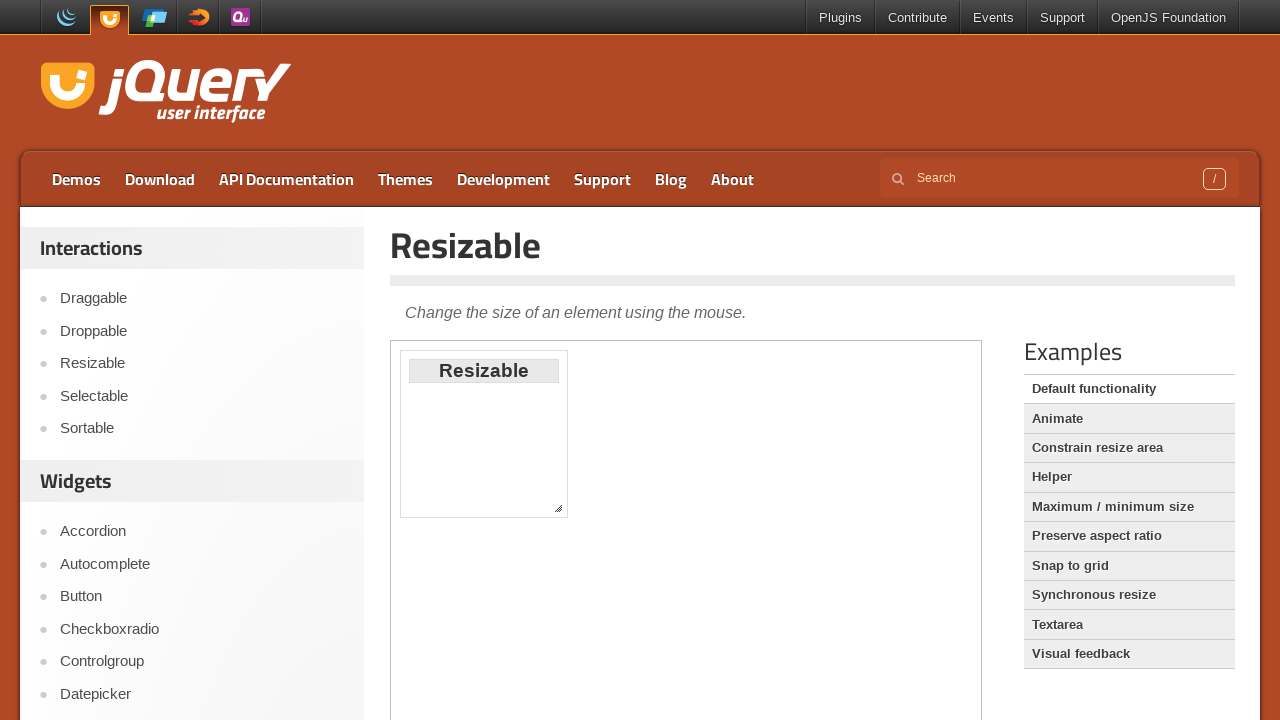

Located iframe containing resizable demo
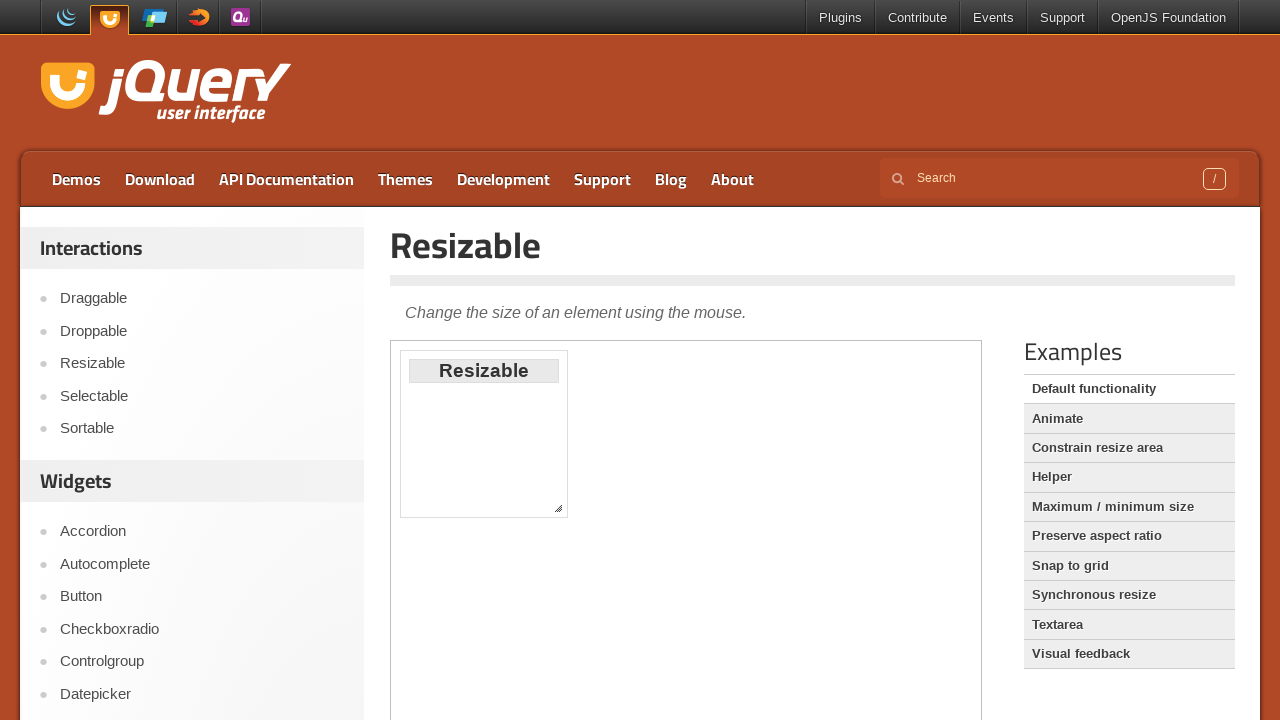

Located resize handle element in bottom-right corner
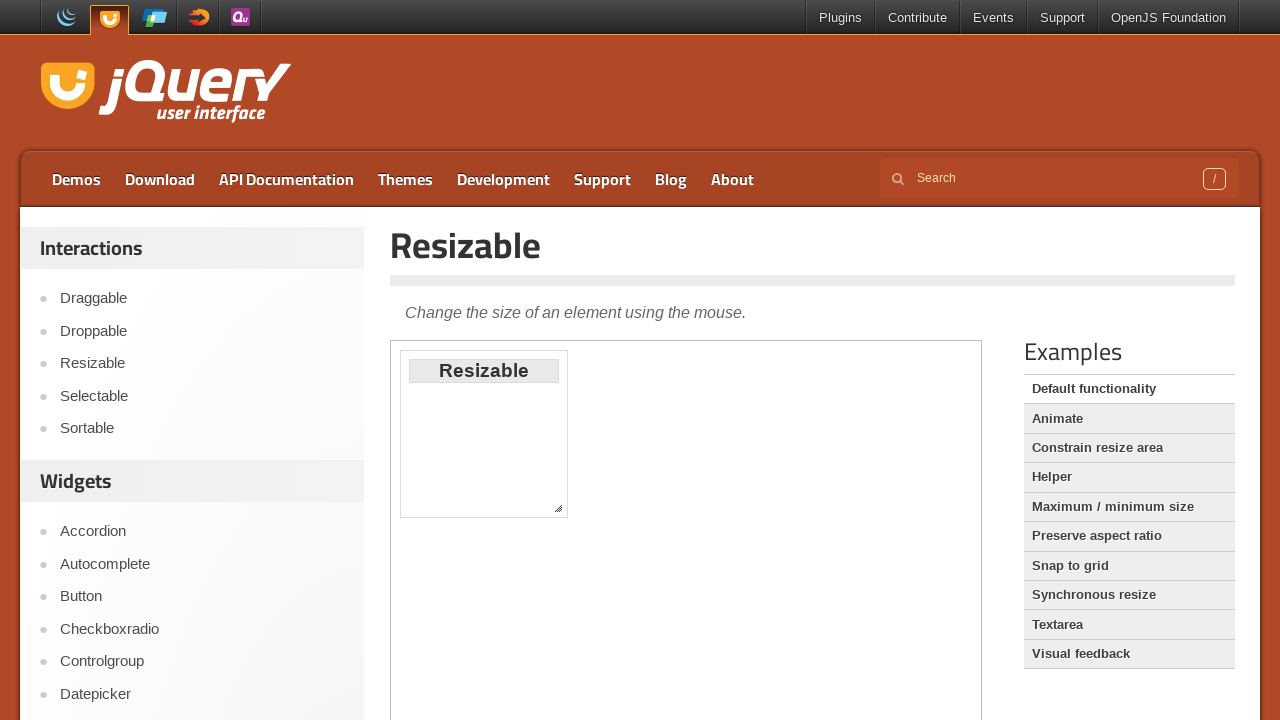

Resize handle is ready and visible
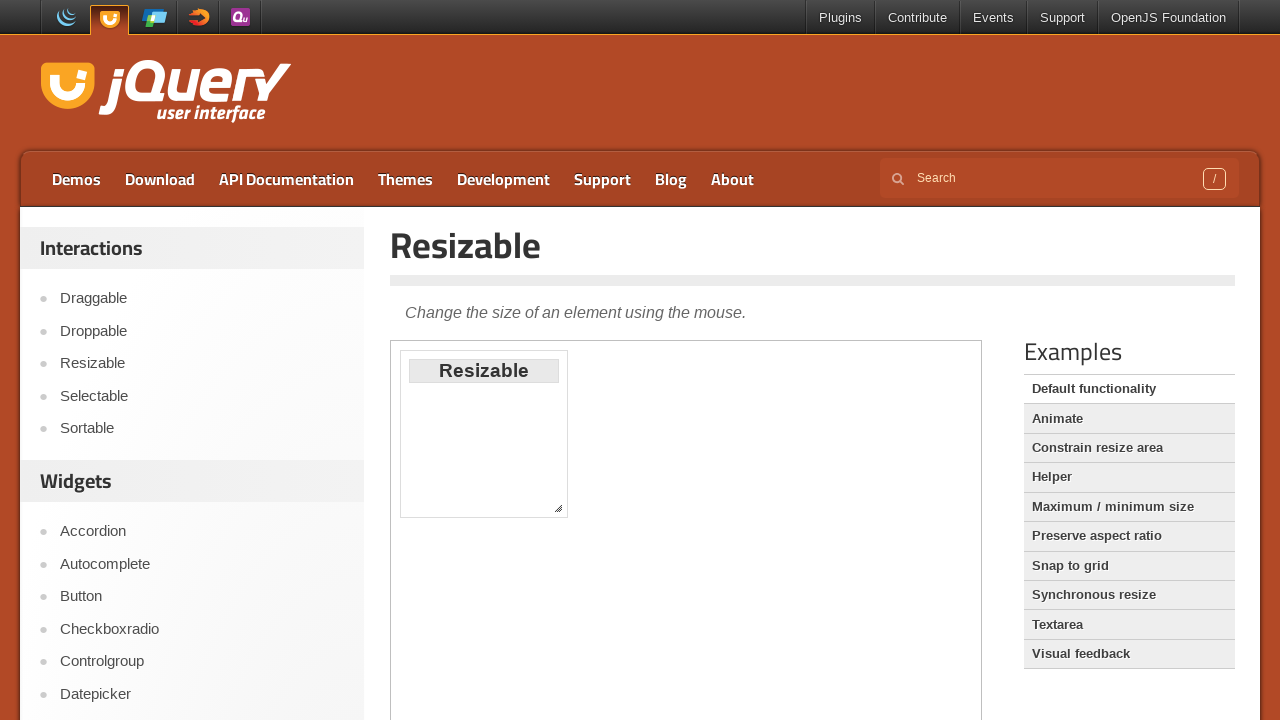

Retrieved bounding box of resize handle
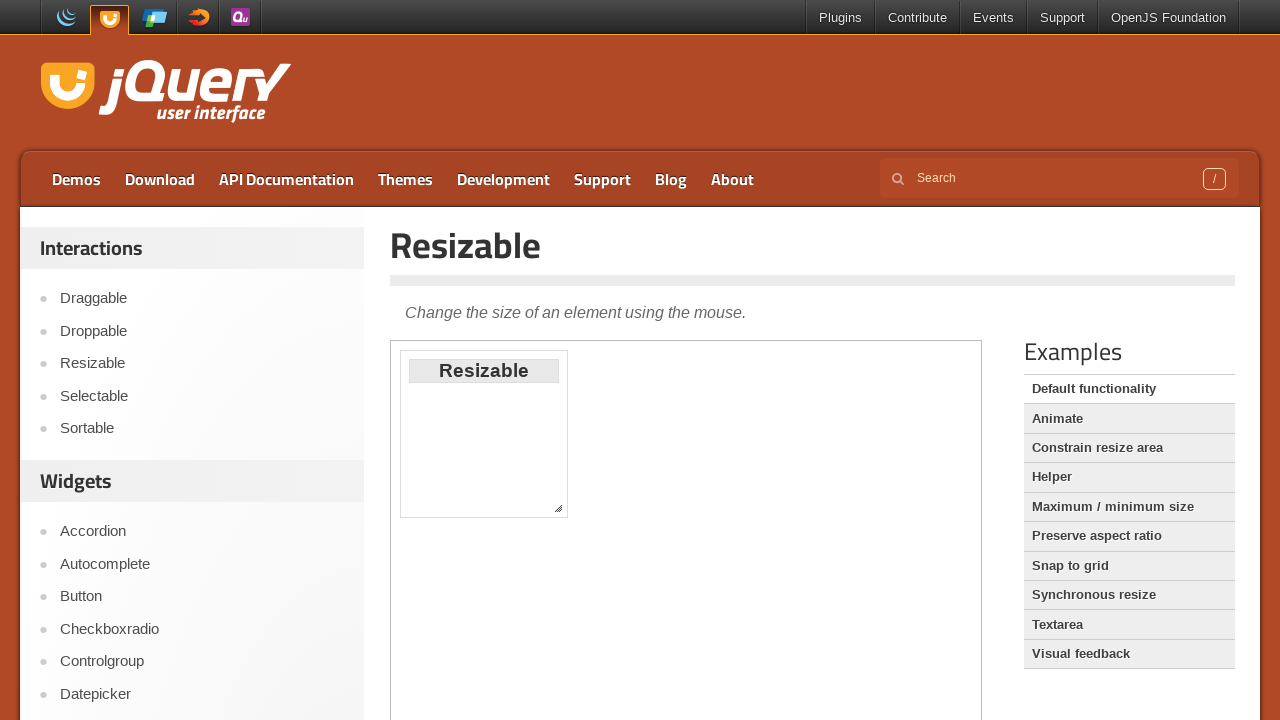

Moved mouse to center of resize handle at (558, 508)
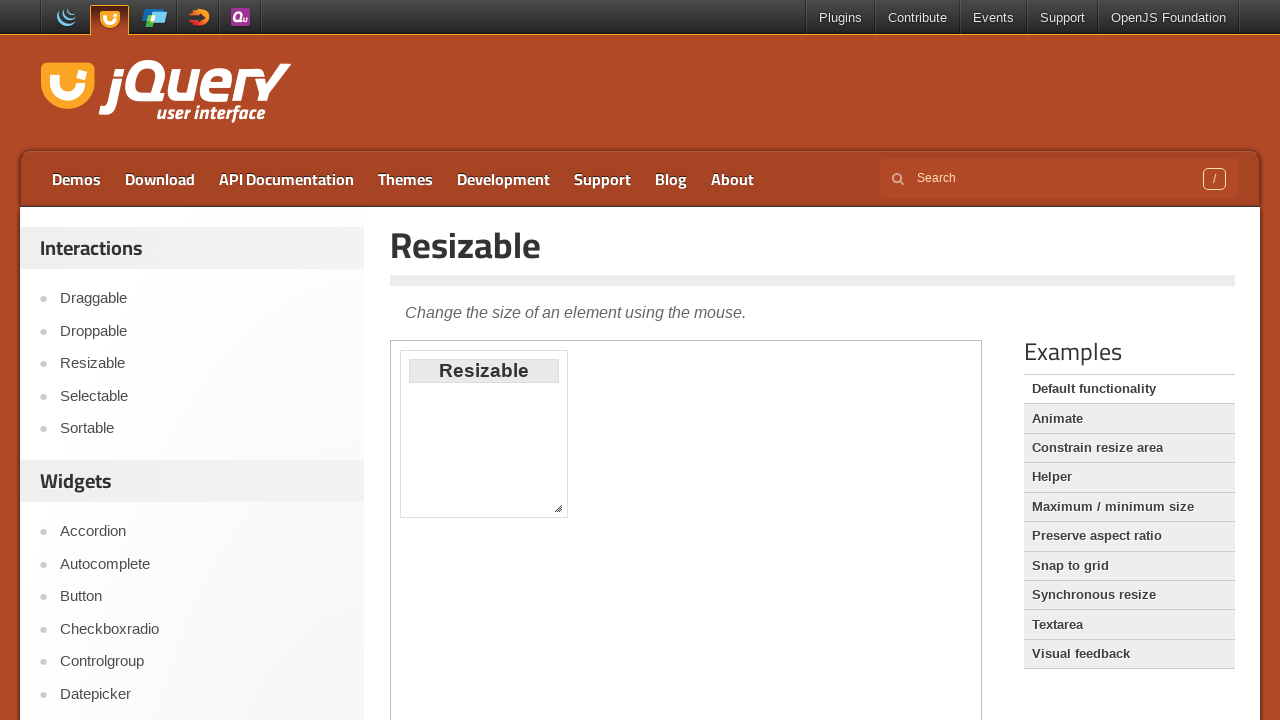

Pressed mouse button down on resize handle at (558, 508)
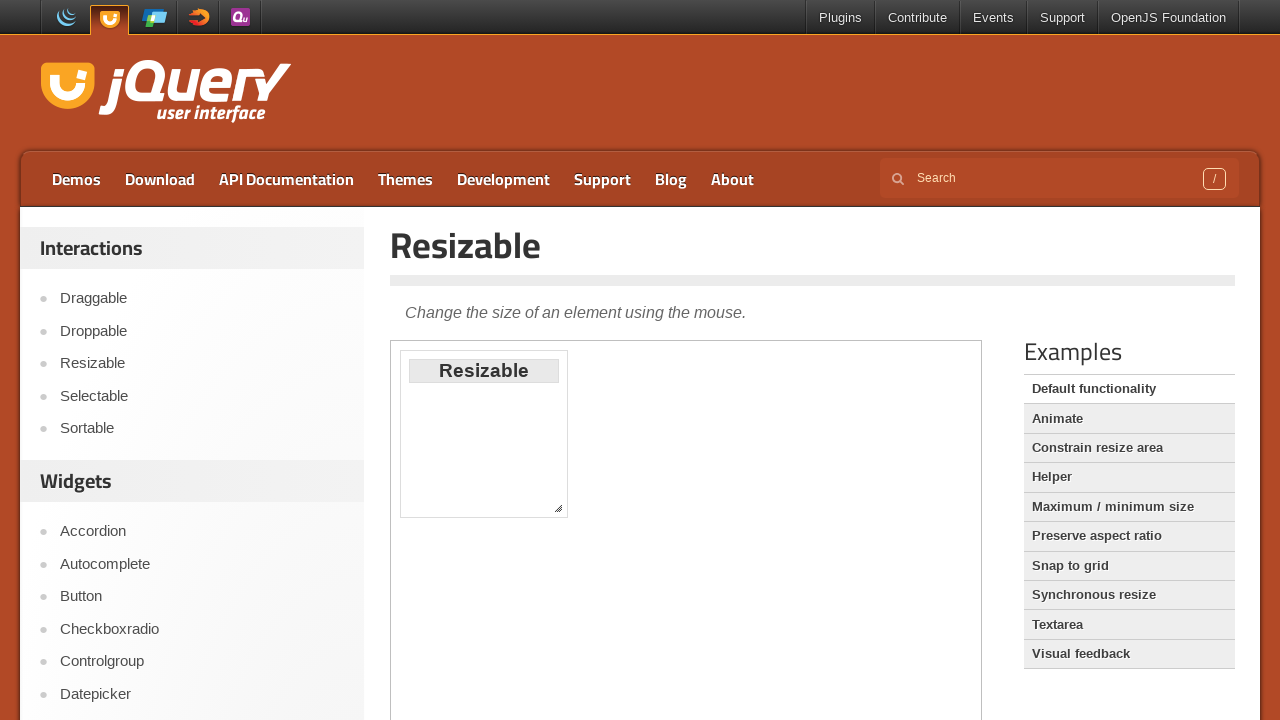

Dragged resize handle 100px right and 100px down to expand element at (650, 600)
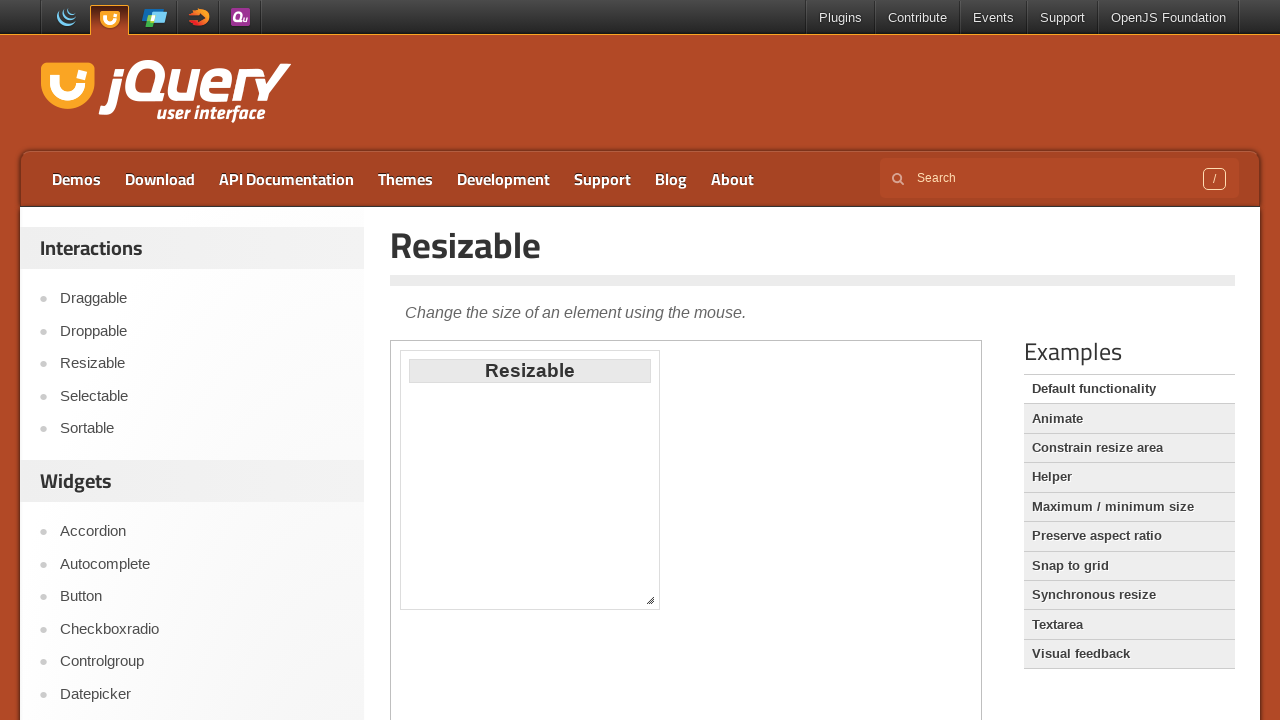

Released mouse button to complete resize operation at (650, 600)
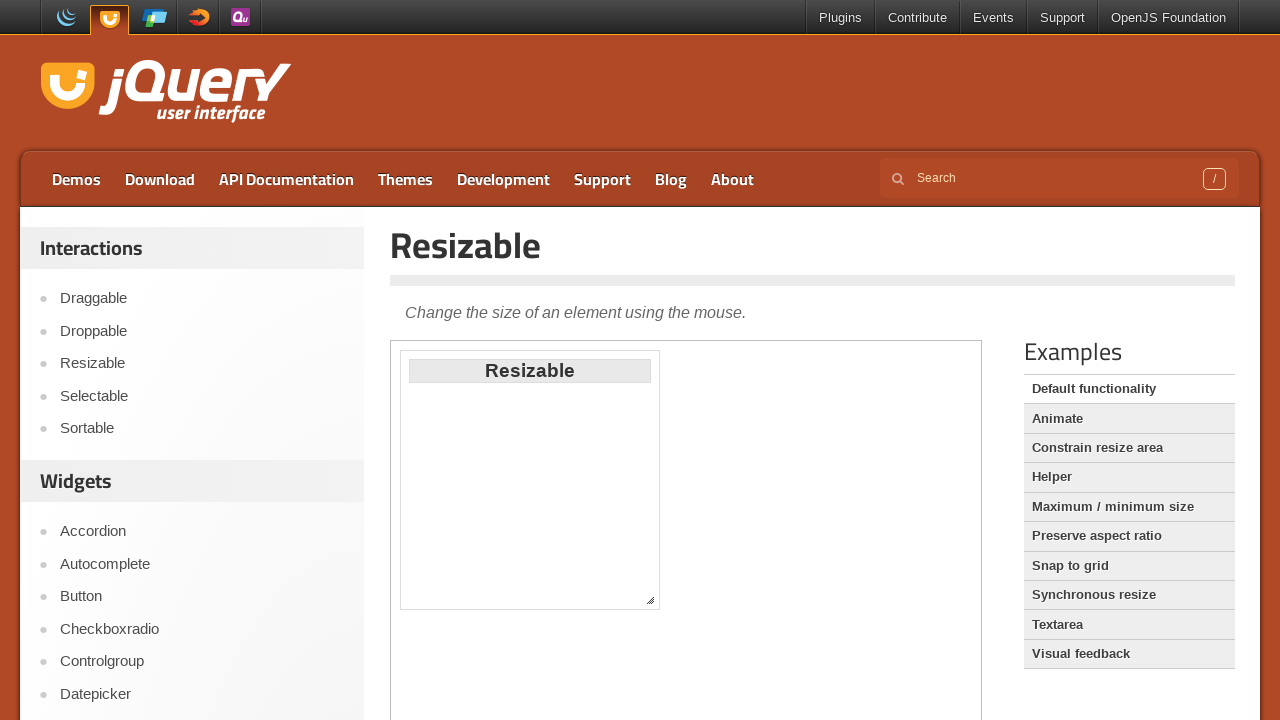

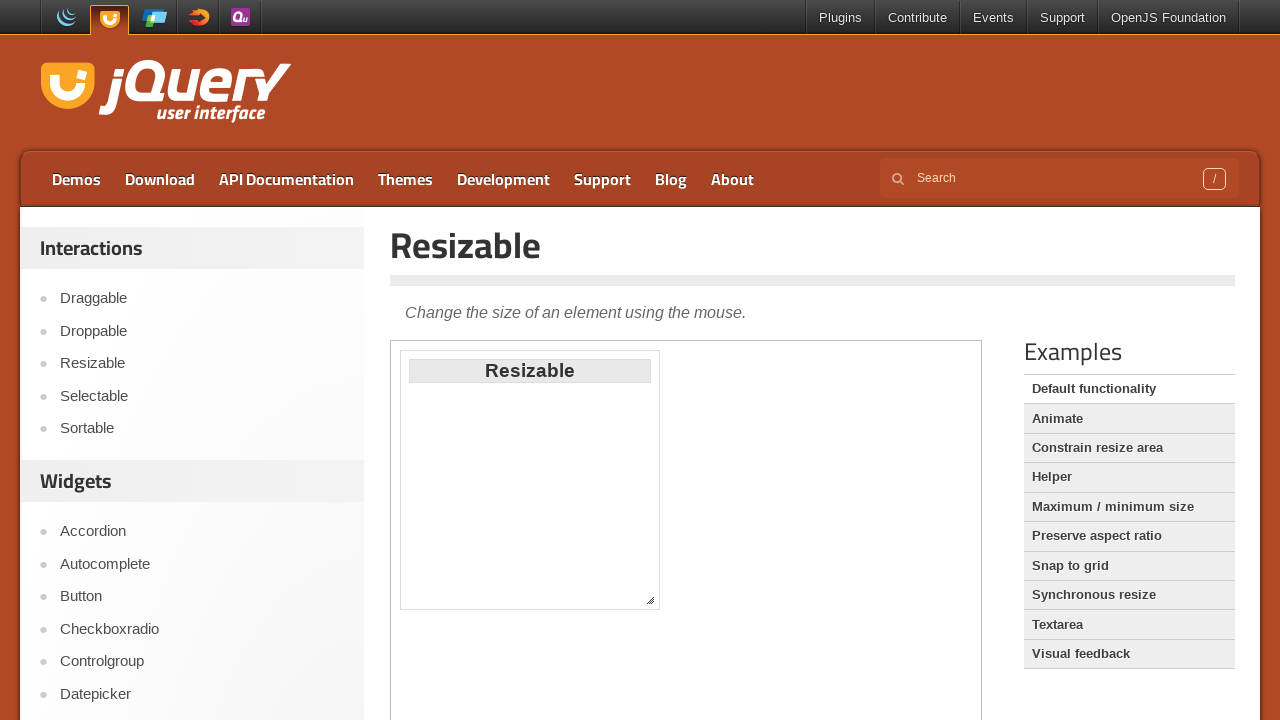